Navigates to DemoQA homepage, locates the Elements heading, and fills in the Text Box field with a username.

Starting URL: https://demoqa.com/

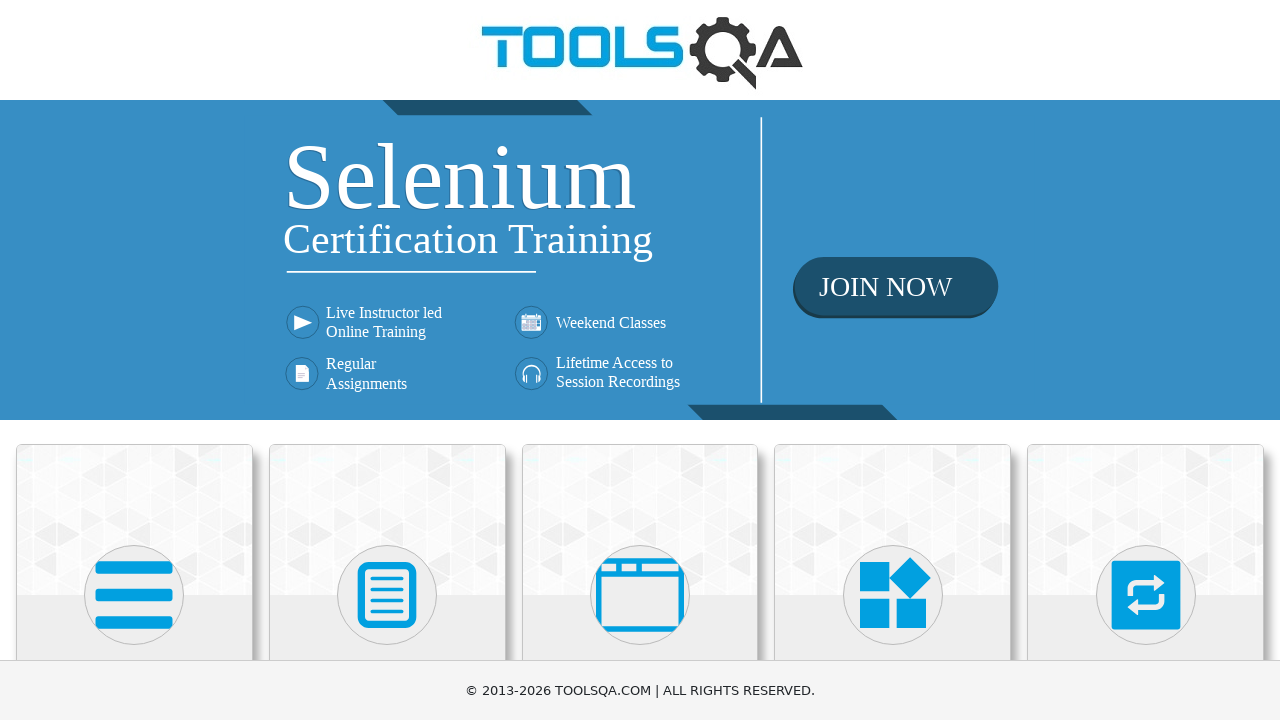

Elements heading became visible on DemoQA homepage
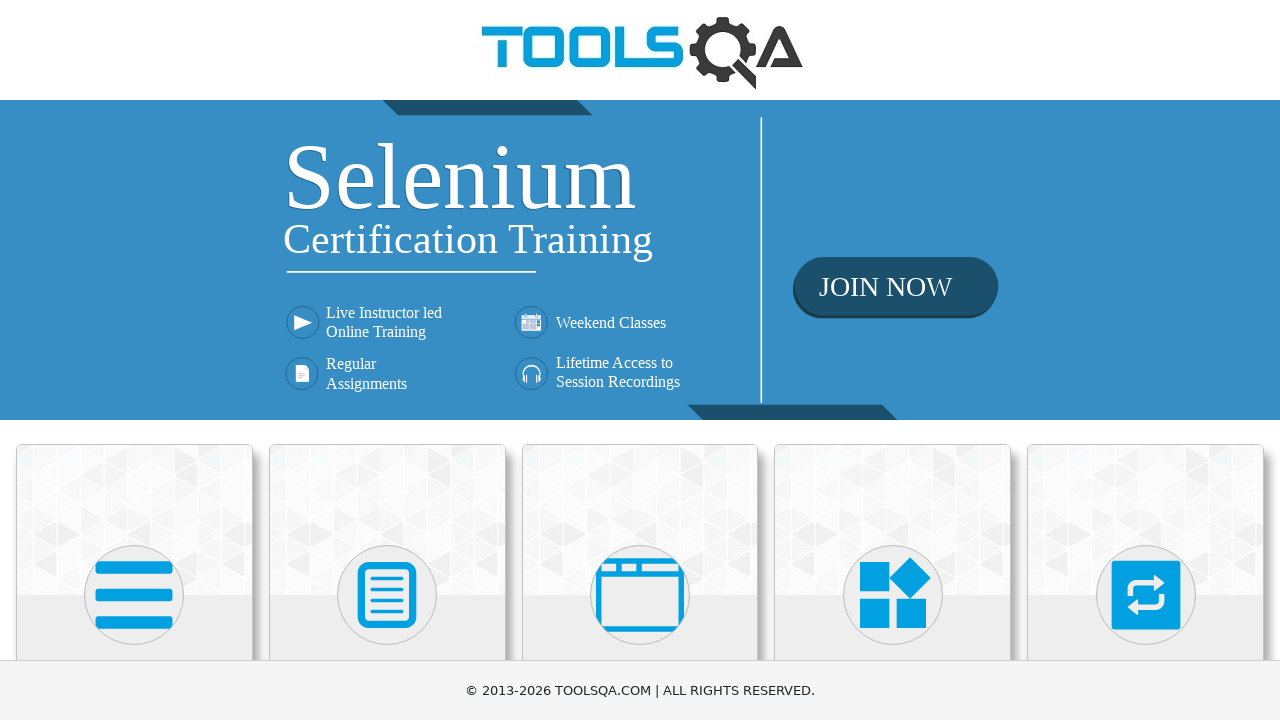

Clicked on Elements card to navigate to elements section at (134, 360) on internal:text="Elements"i
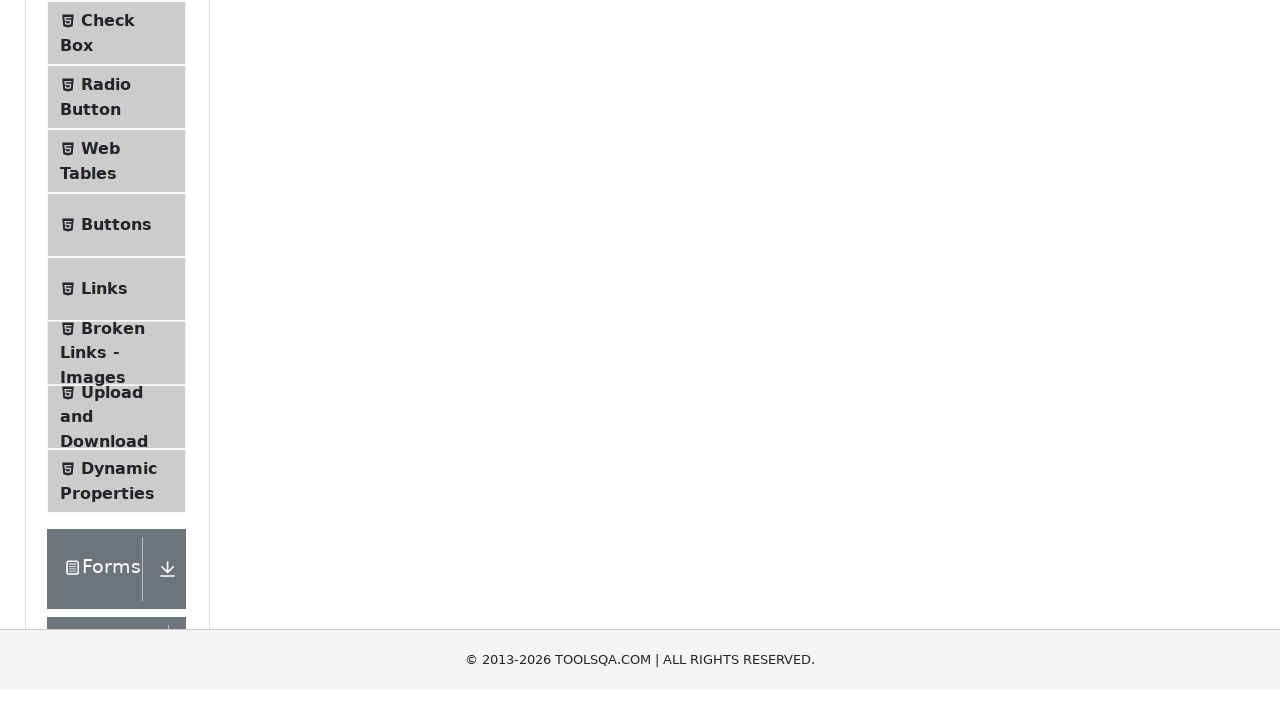

Clicked on Text Box menu item at (119, 261) on internal:text="Text Box"i
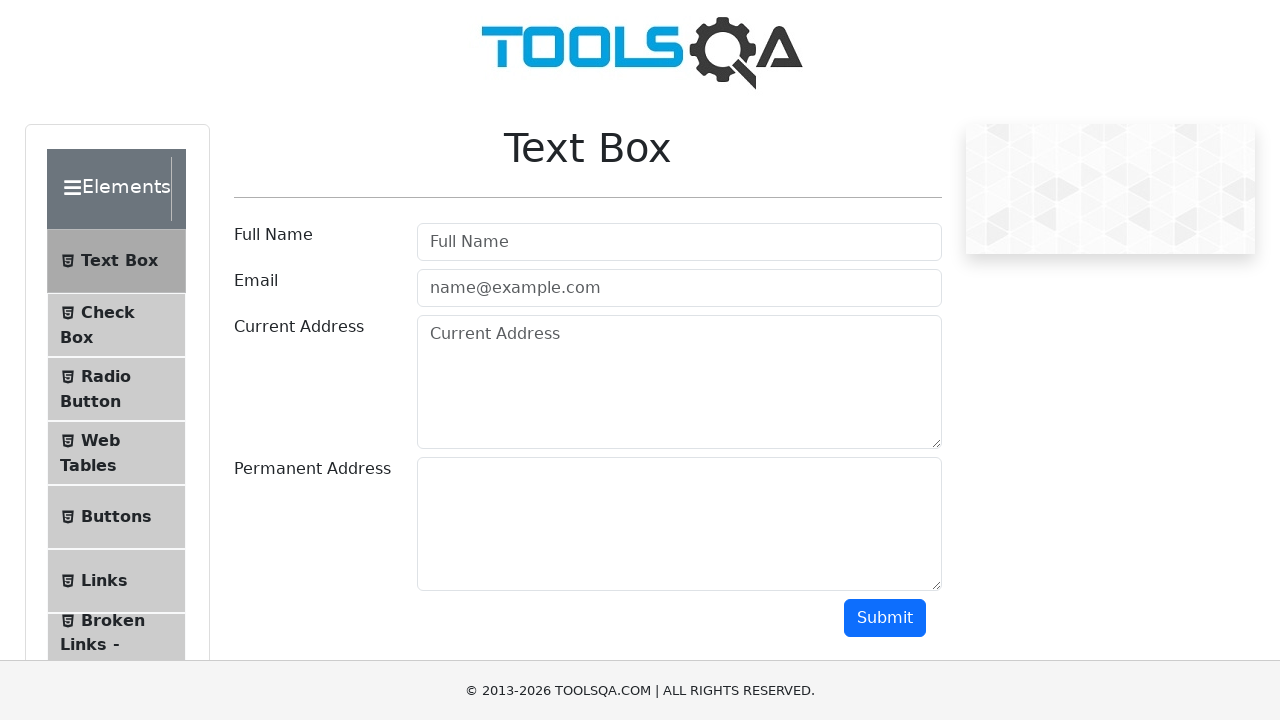

Filled the Full Name text box with username 'playwrightuser' on #userName
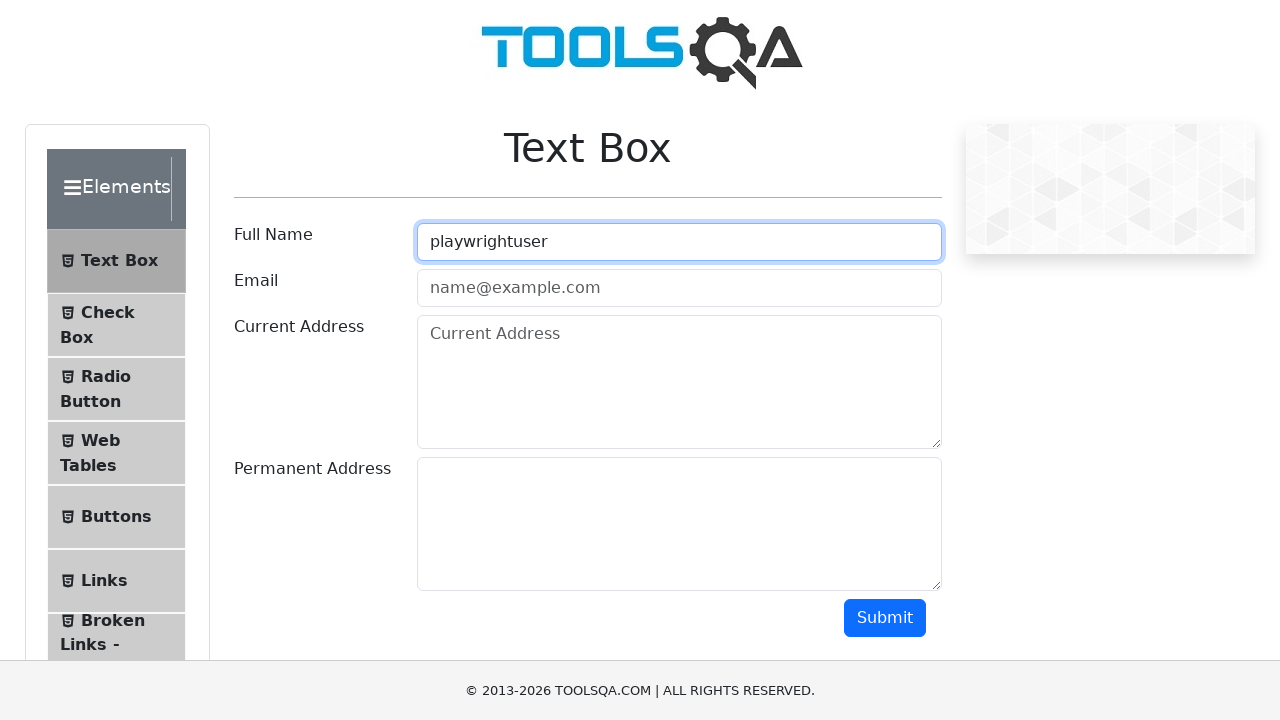

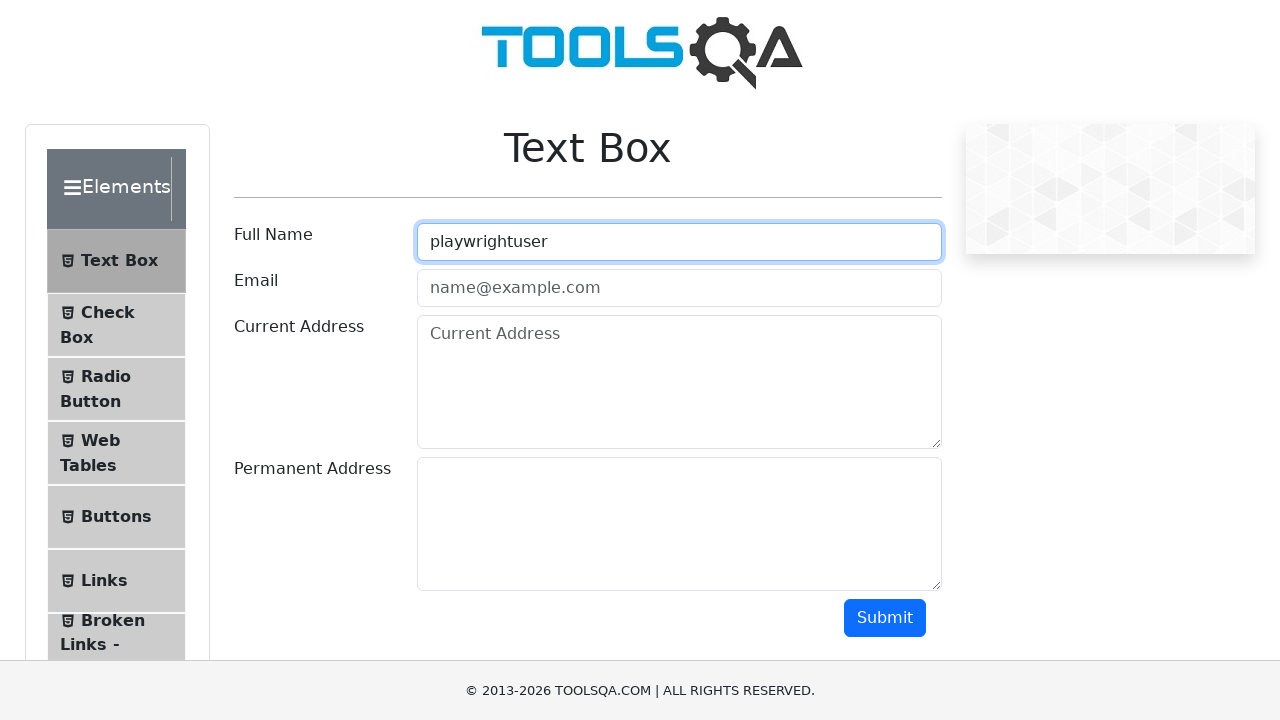